Tests the add-to-cart functionality on BrowserStack demo site by clicking add to cart on a product, verifying the cart opens, and checking that the product in the cart matches the product on the main page.

Starting URL: https://www.bstackdemo.com

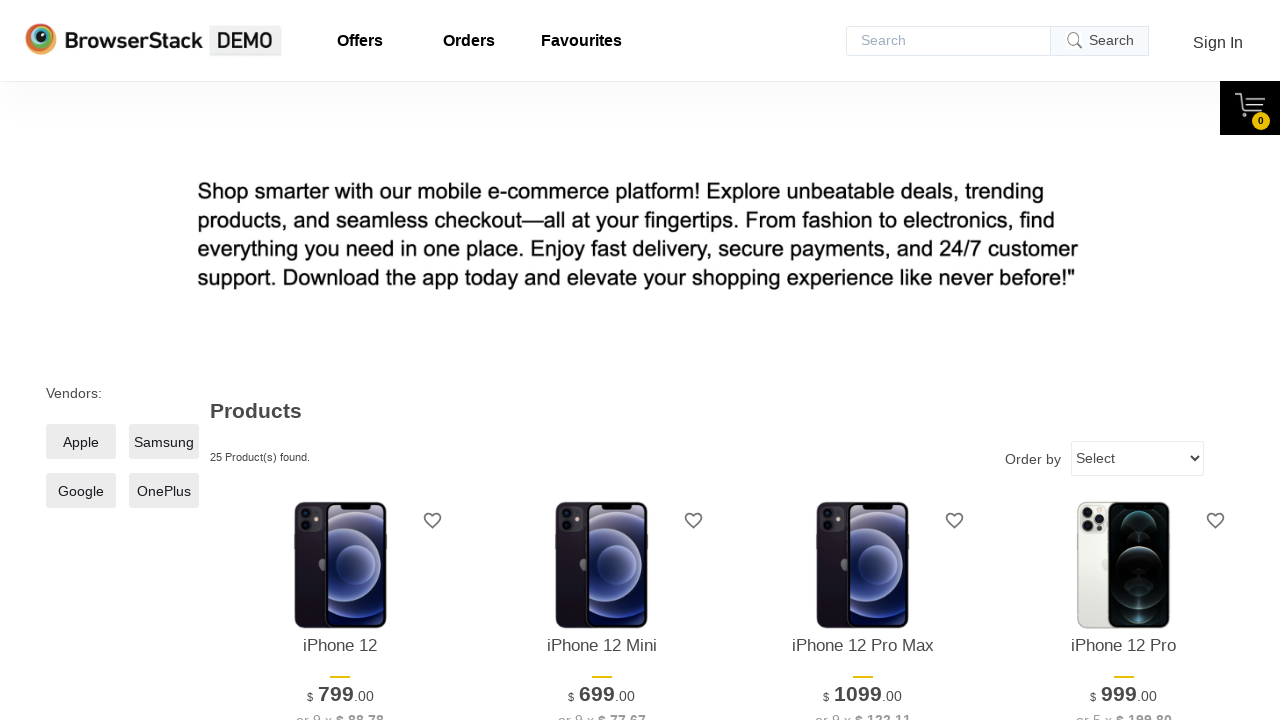

Waited for page to load (domcontentloaded)
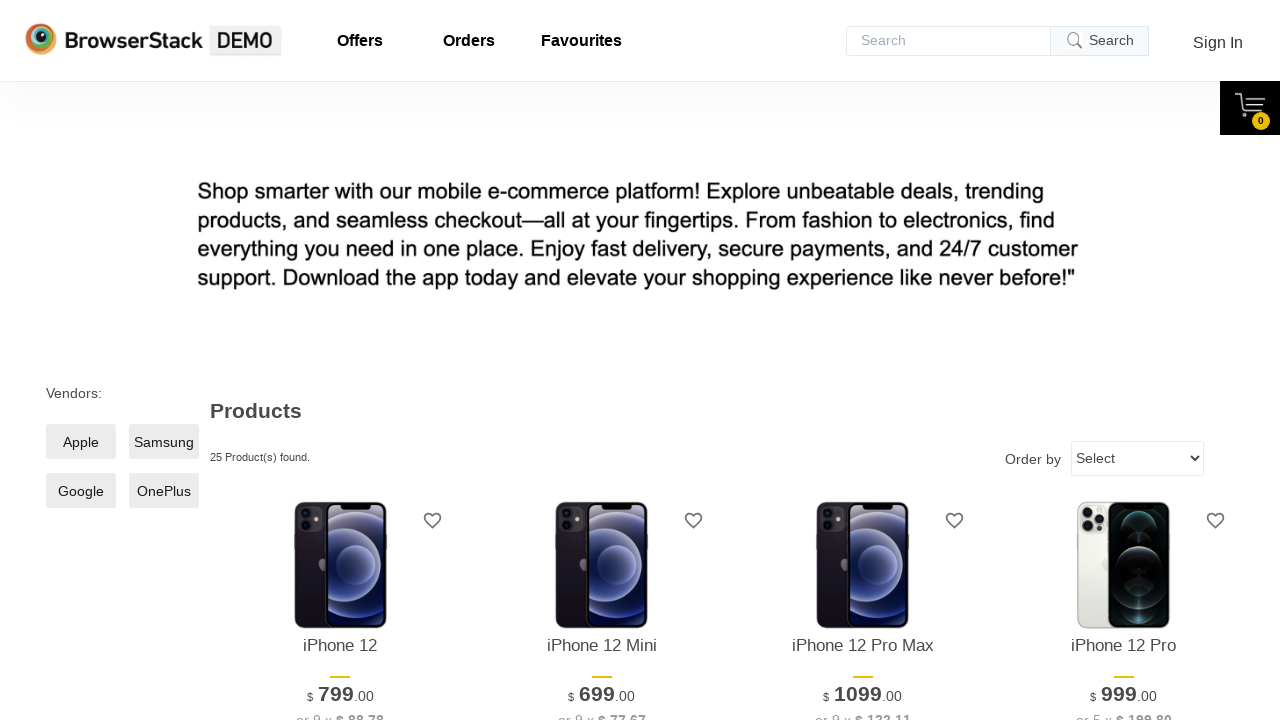

Verified page title contains 'StackDemo'
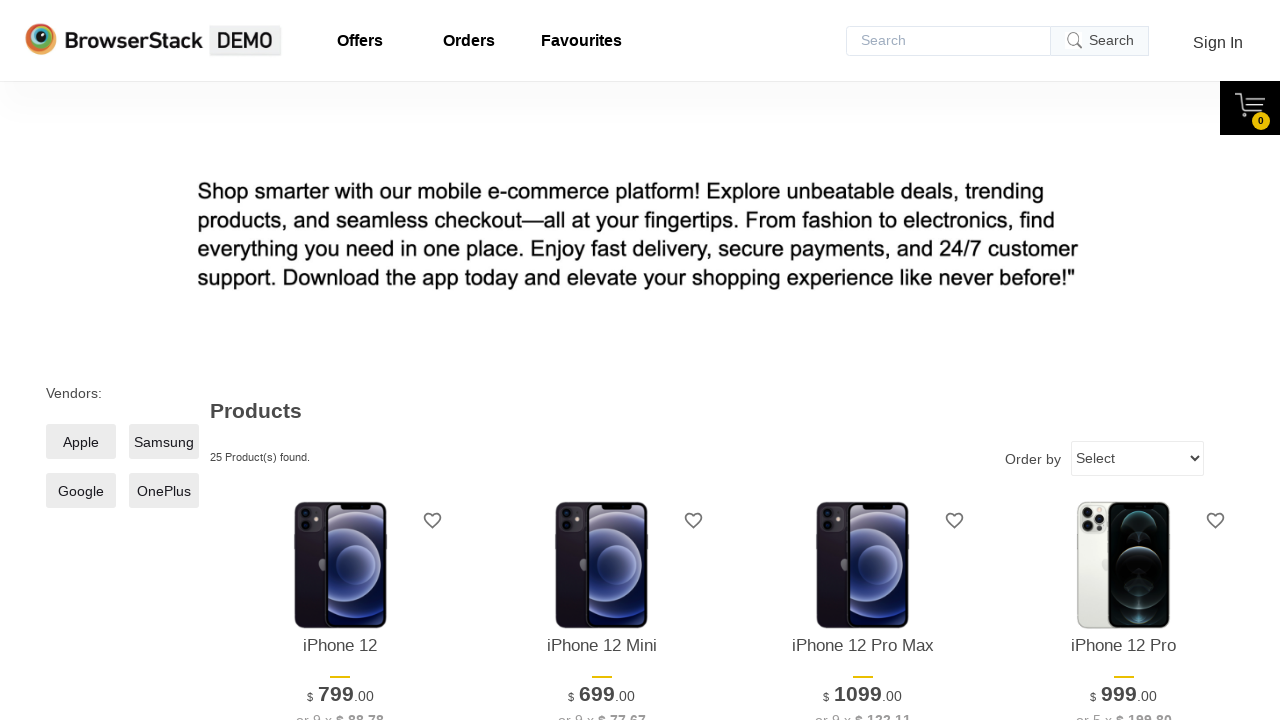

Retrieved product name text from main page
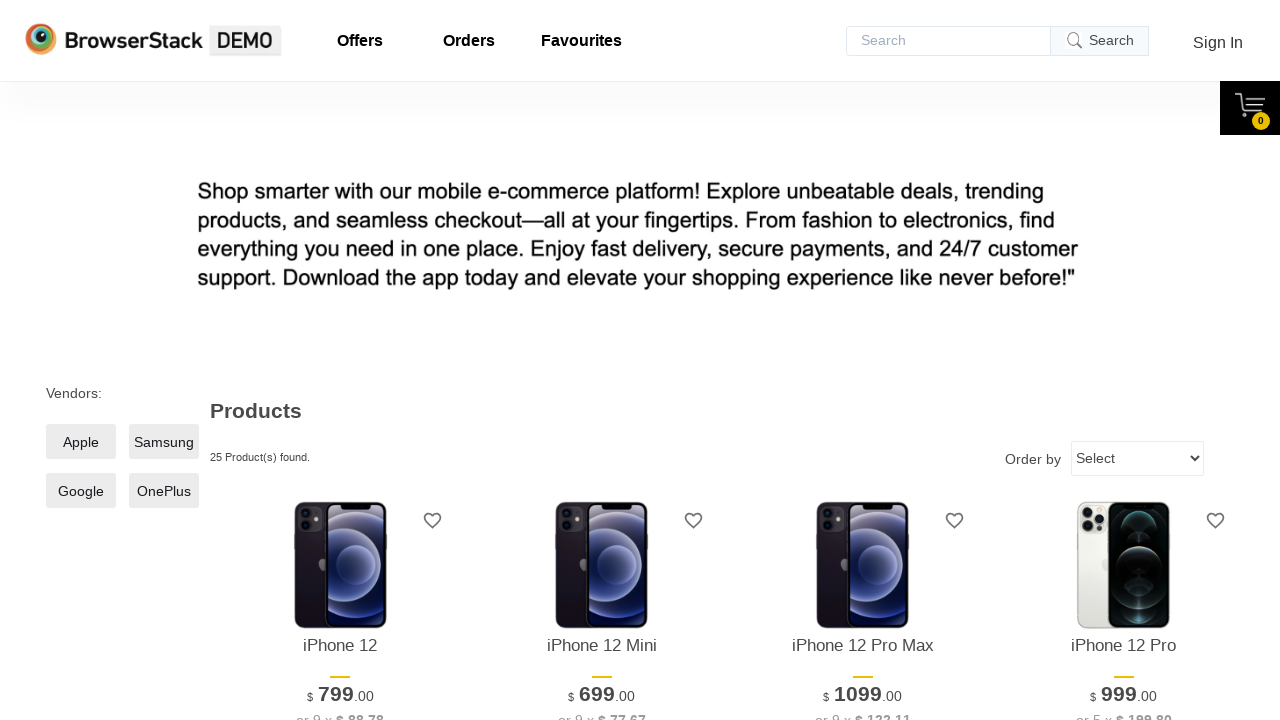

Clicked add to cart button for first product at (340, 361) on xpath=//*[@id='1']/div[4]
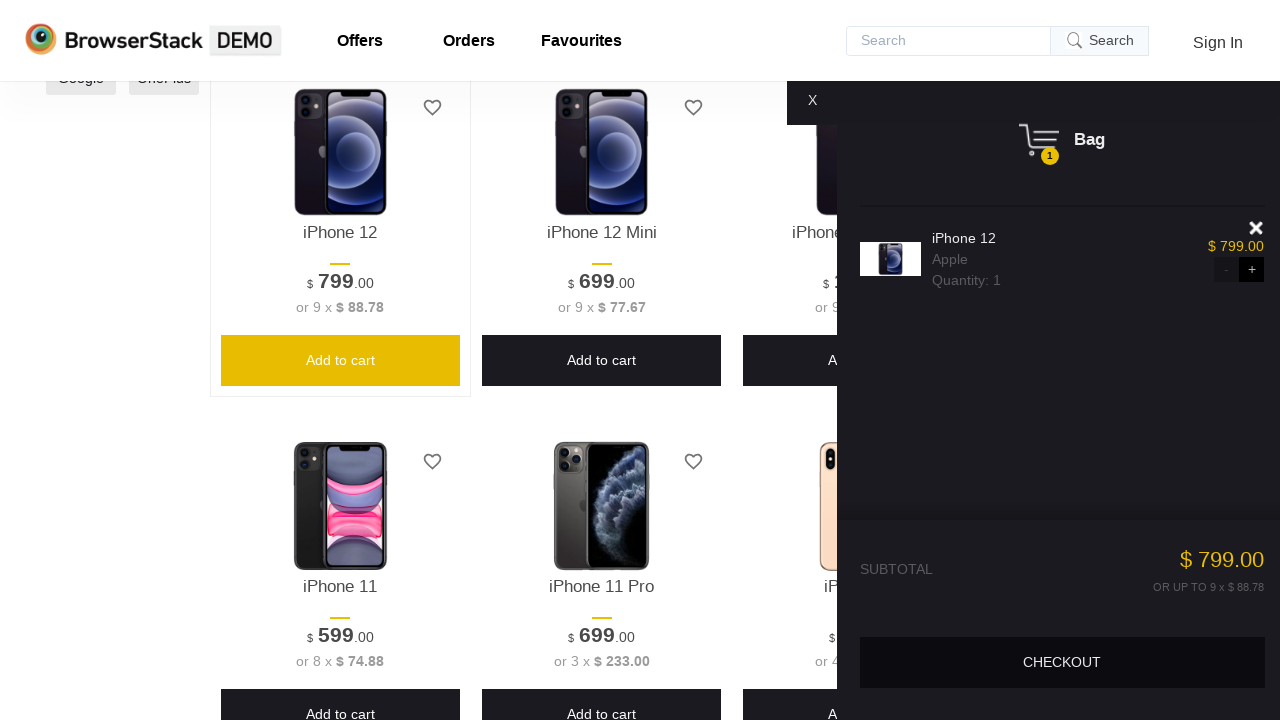

Waited for cart content to become visible
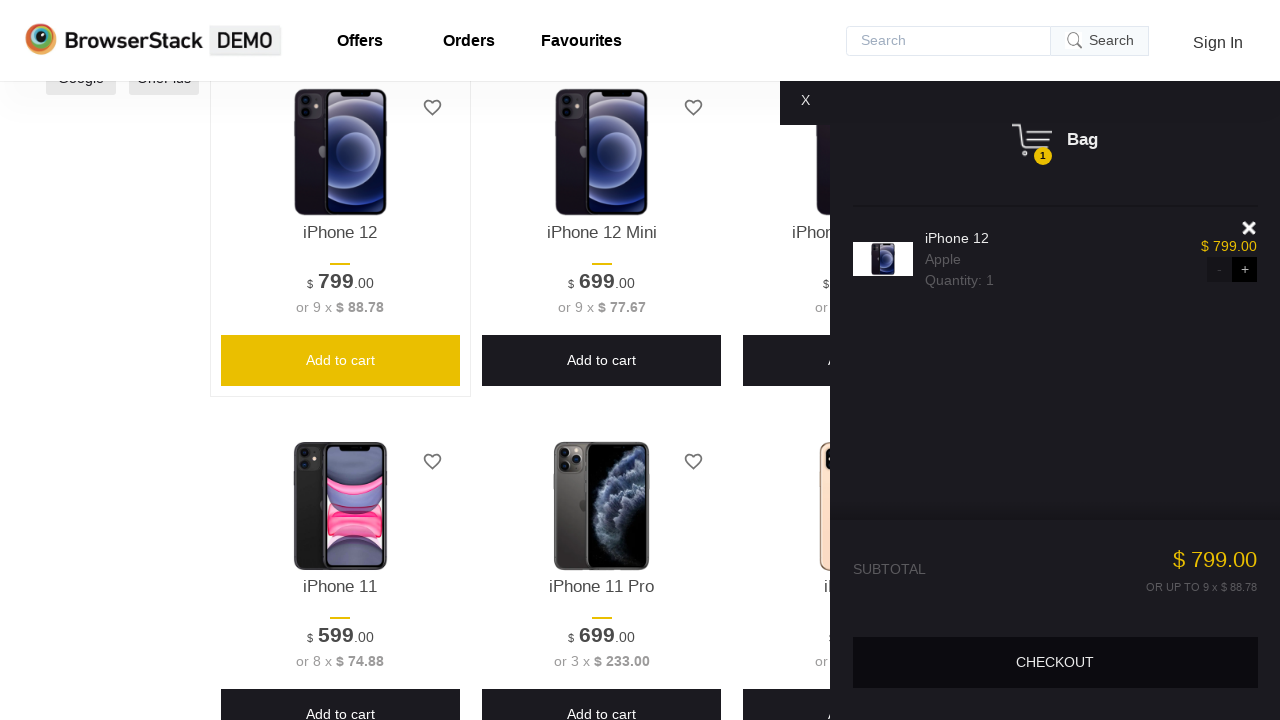

Verified cart content is visible
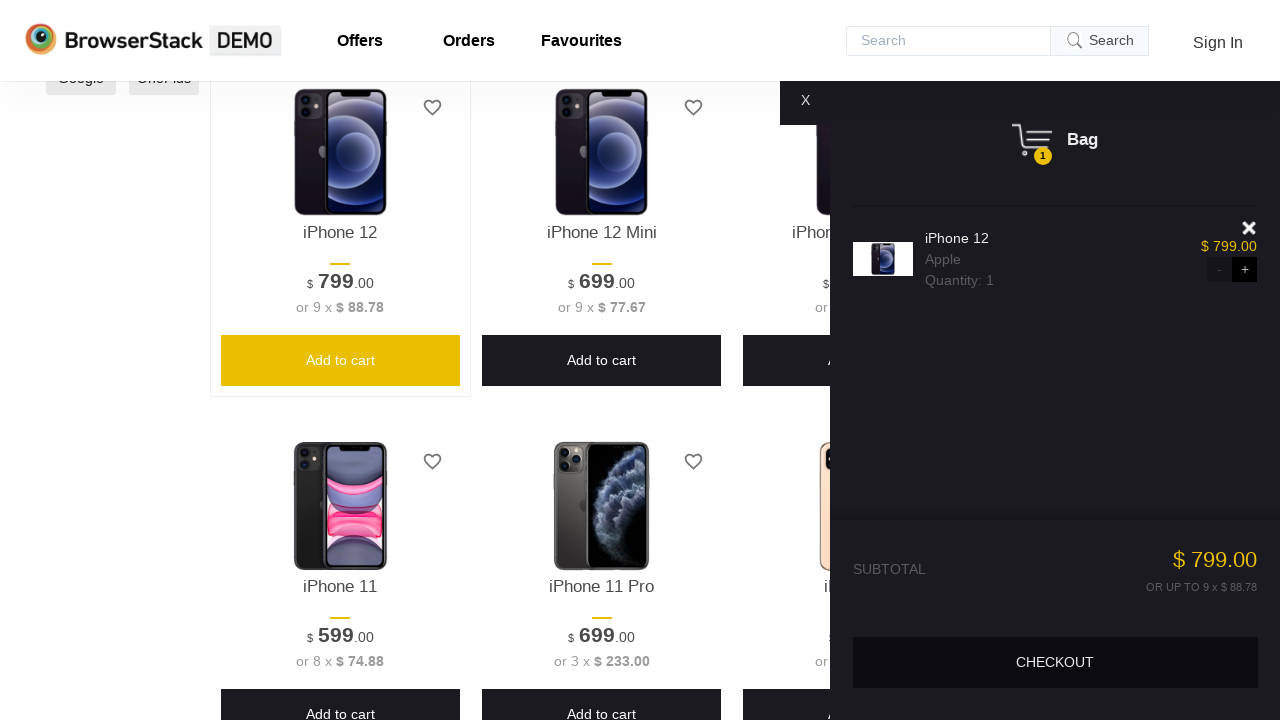

Retrieved product name text from cart
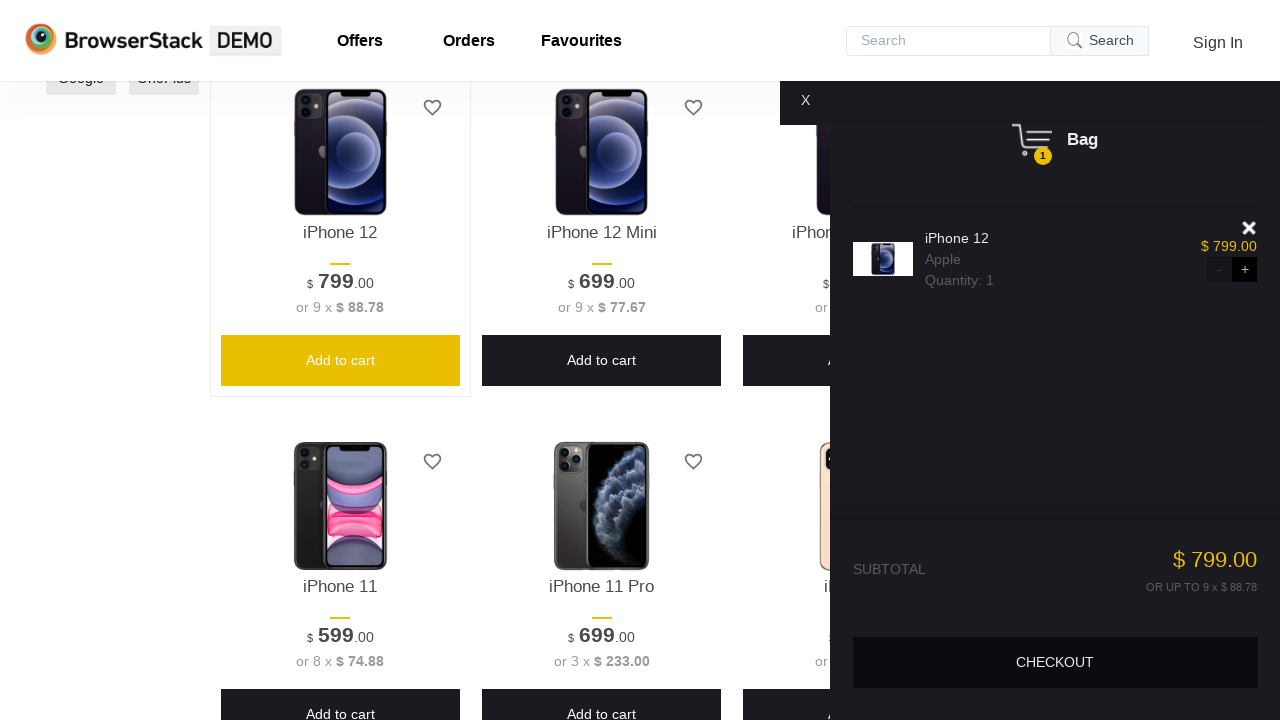

Verified product name in cart matches product on main page
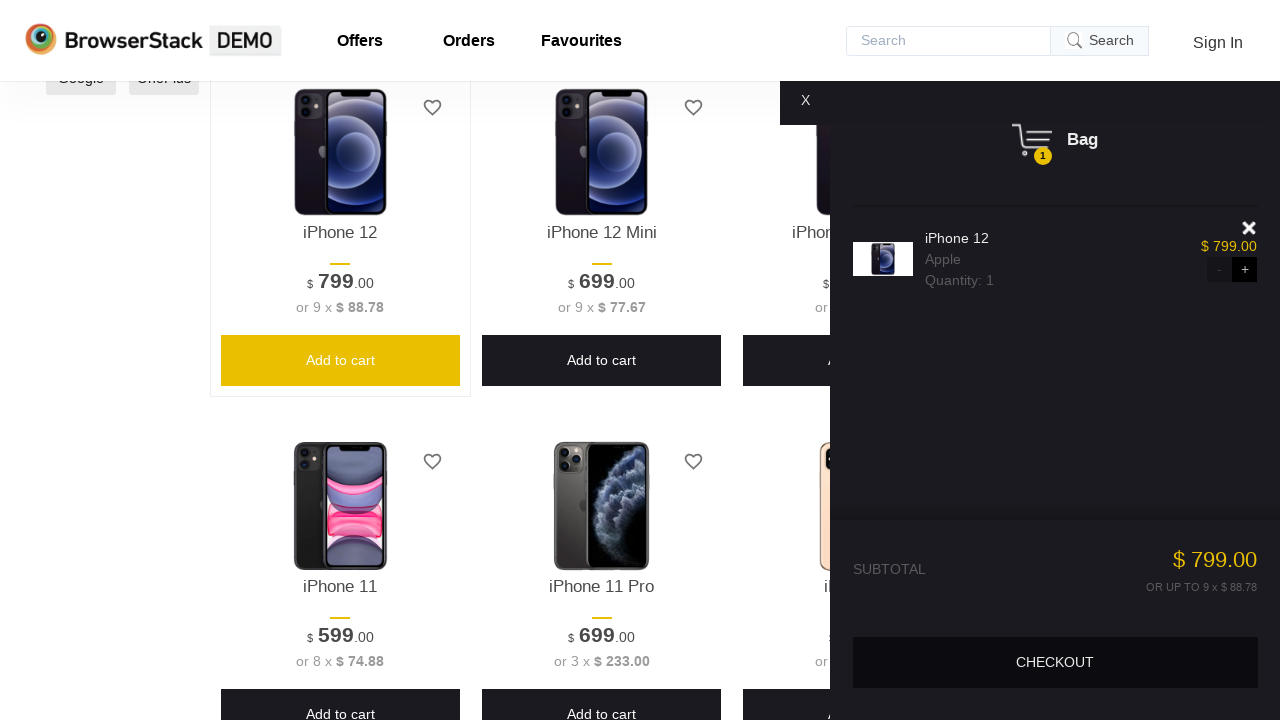

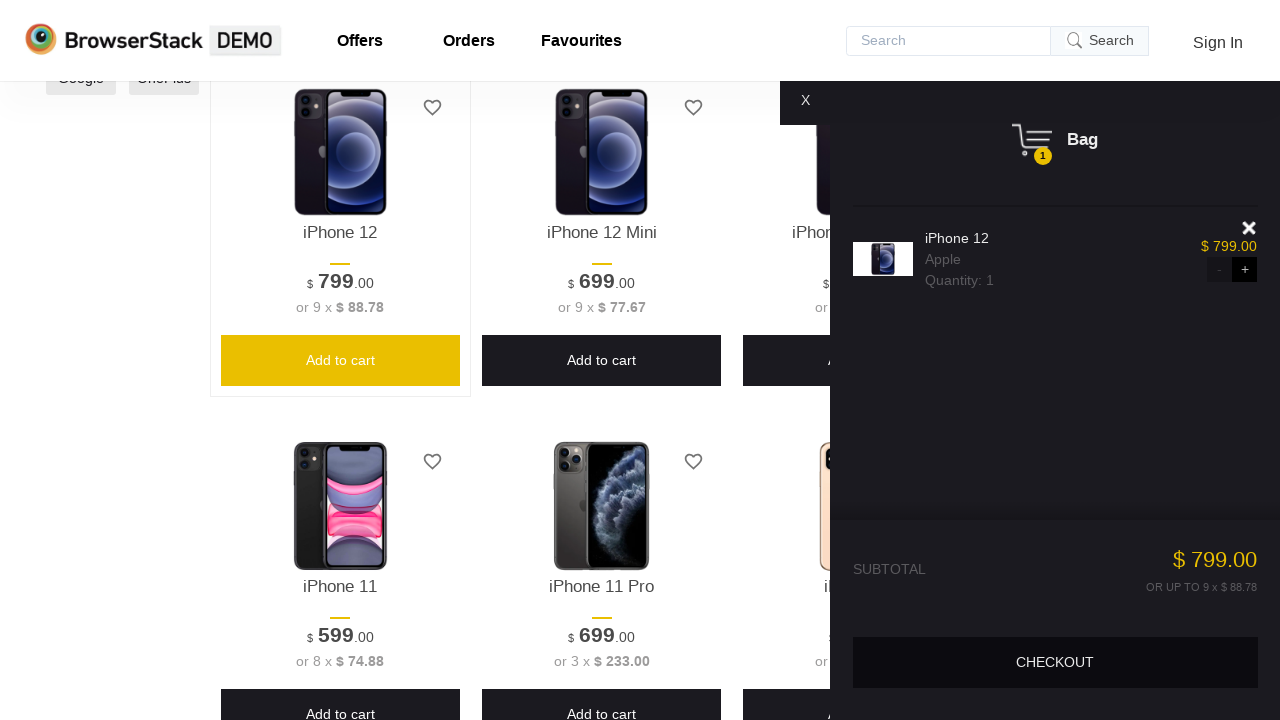